Tests textbox functionality by filling a name field and verifying the value

Starting URL: https://testautomationpractice.blogspot.com/

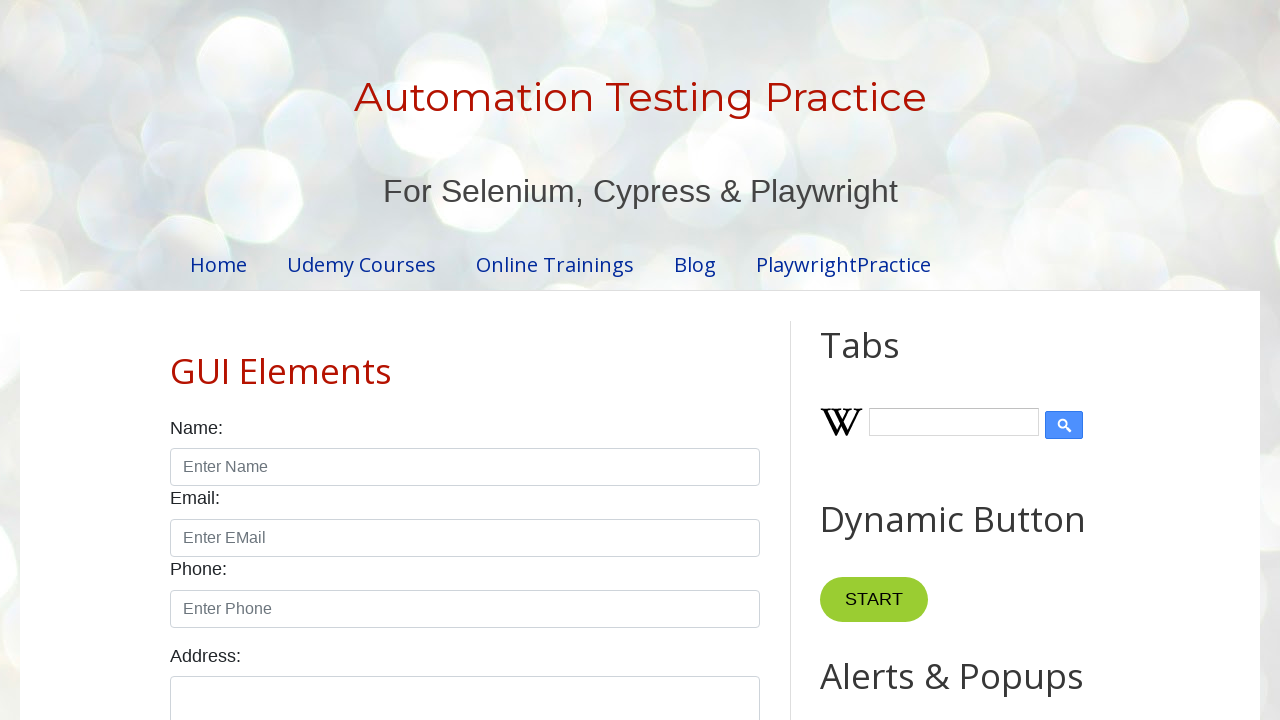

Filled name textbox with 'Manikandan' on #name
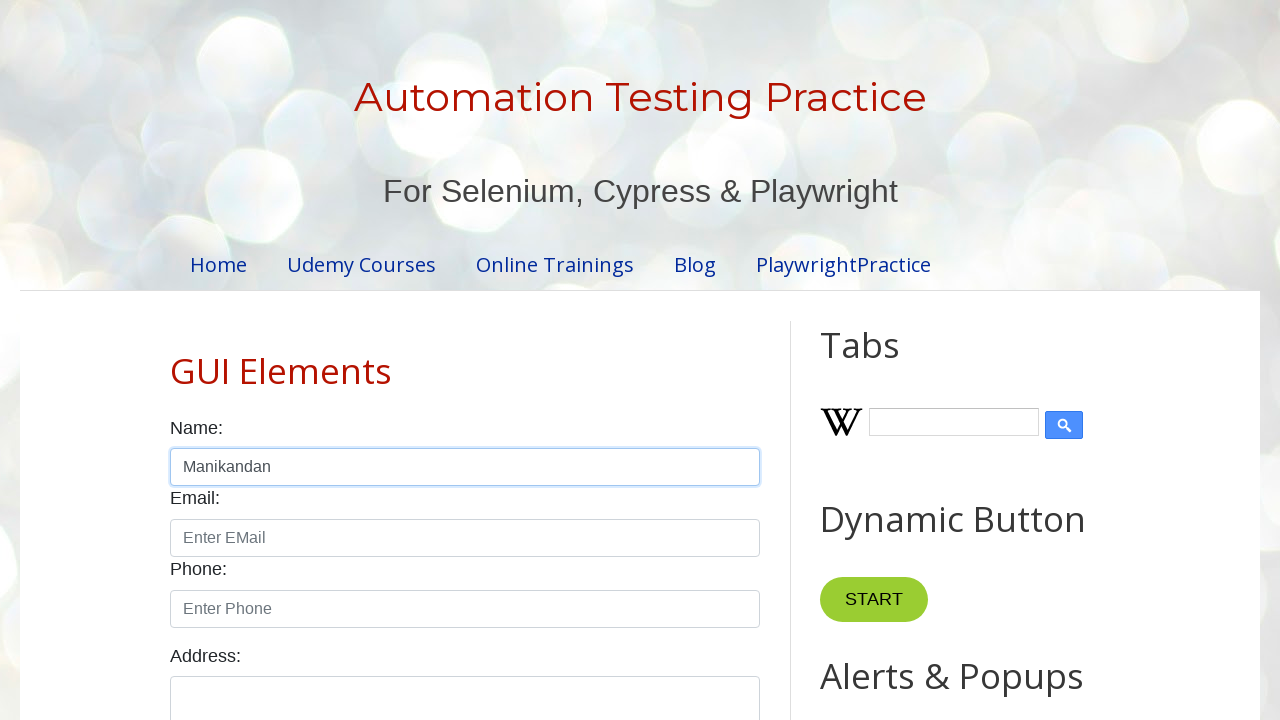

Verified name textbox contains 'Manikandan'
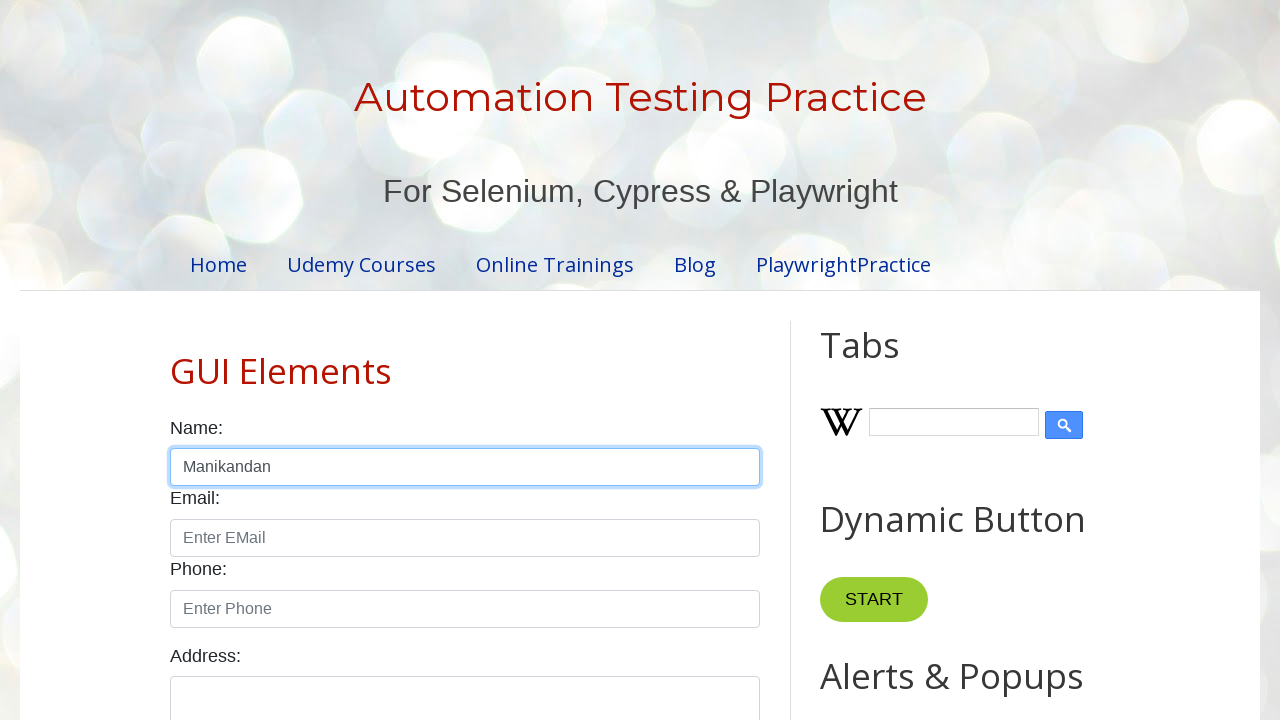

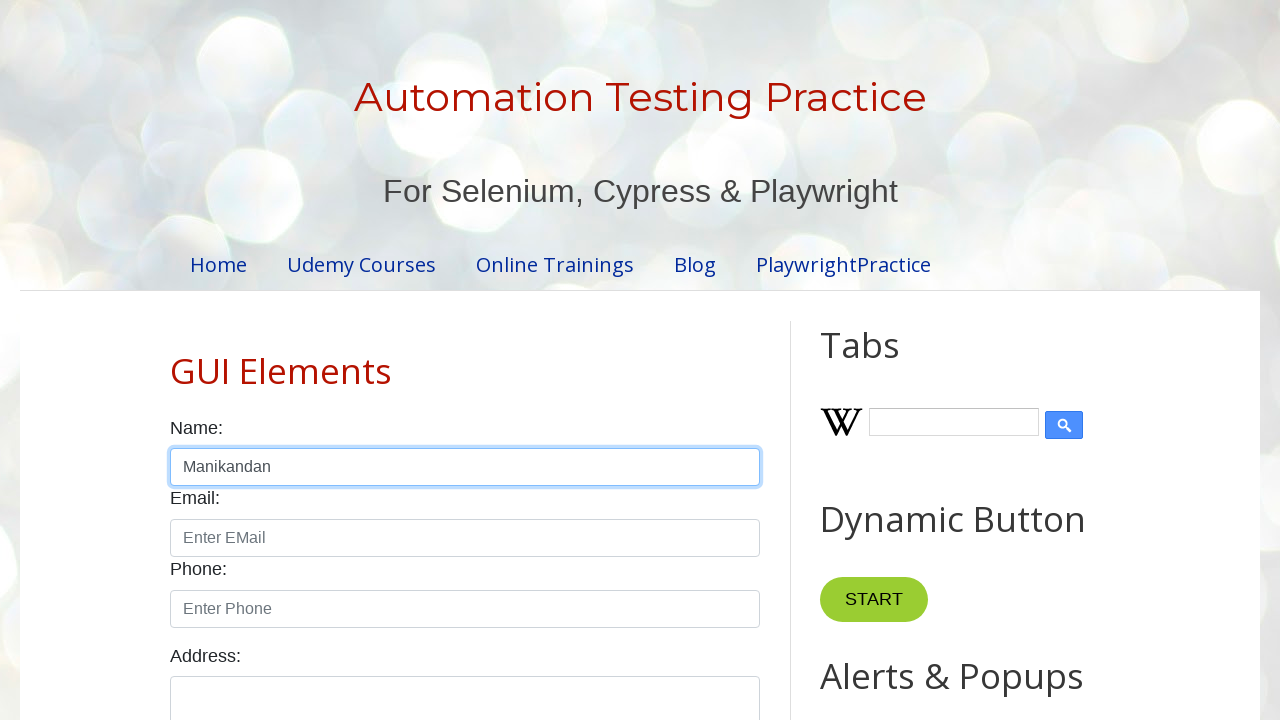